Fills out a practice form on Rahul Shetty Academy's Angular practice page, including name, email, password, checkbox, and dropdown selection

Starting URL: https://rahulshettyacademy.com/angularpractice/

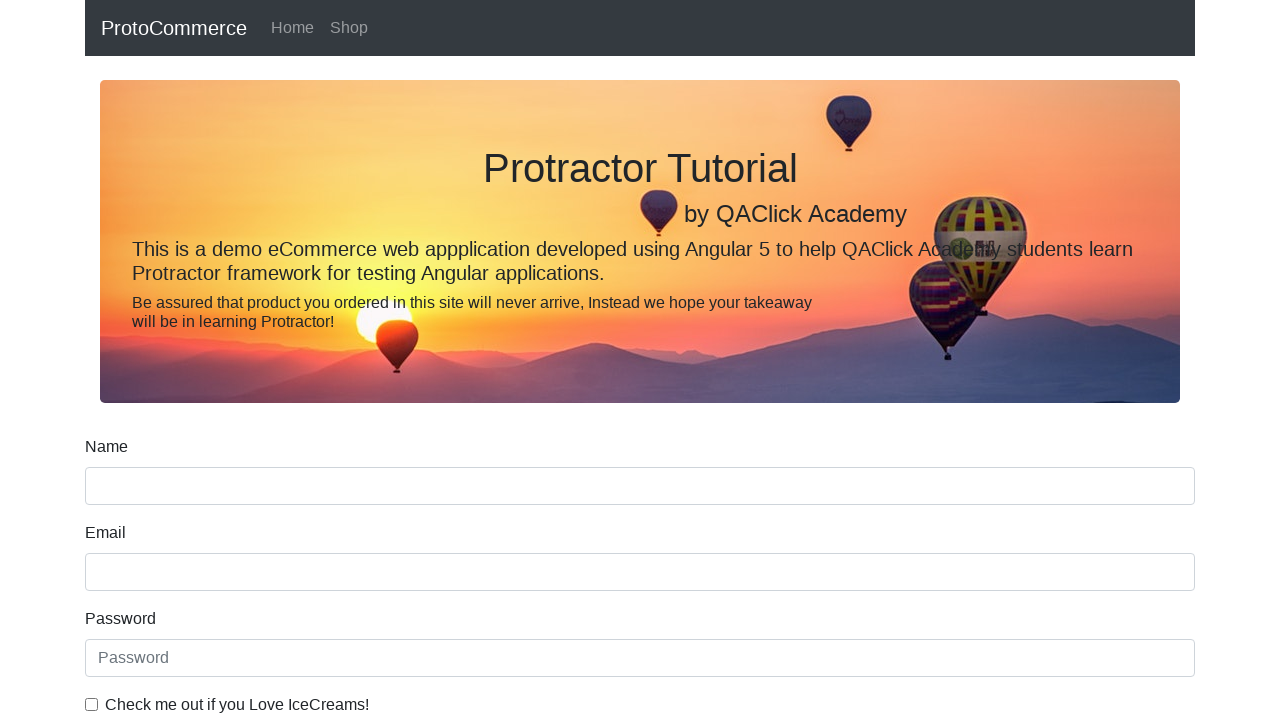

Filled name field with 'John Smith' on input[name='name']
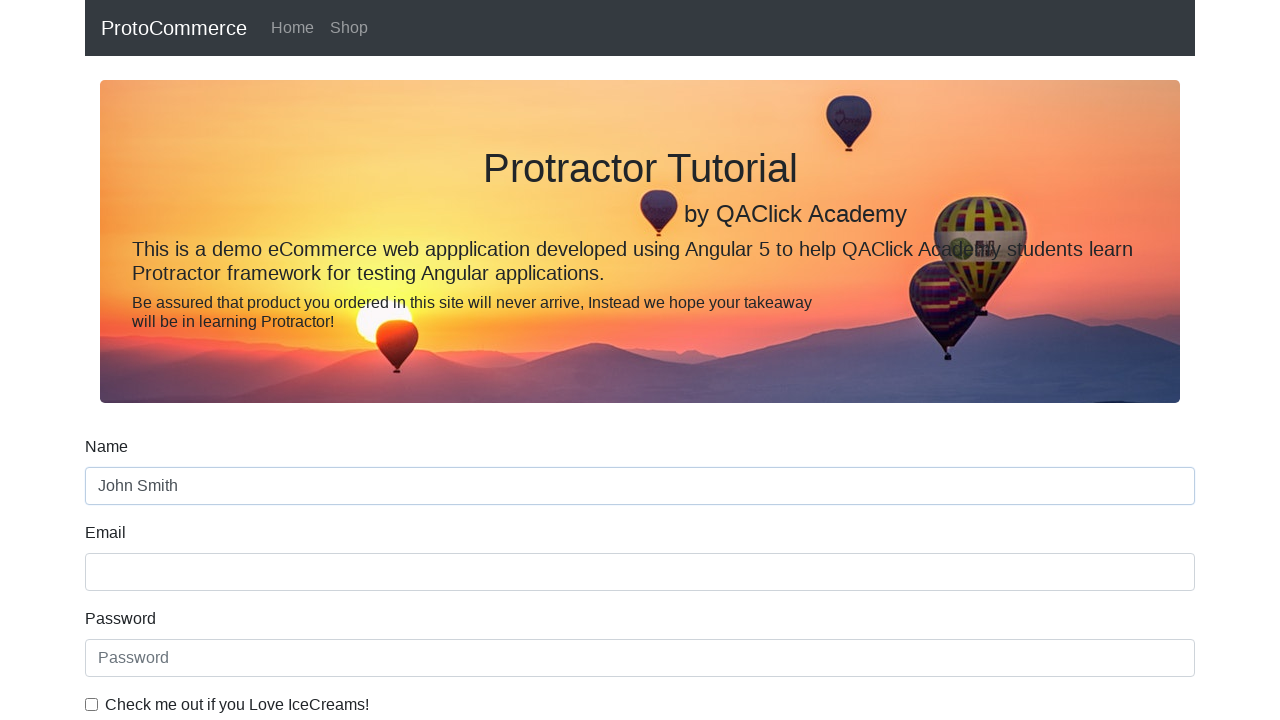

Filled email field with 'johnsmith@example.com' on input[name='email']
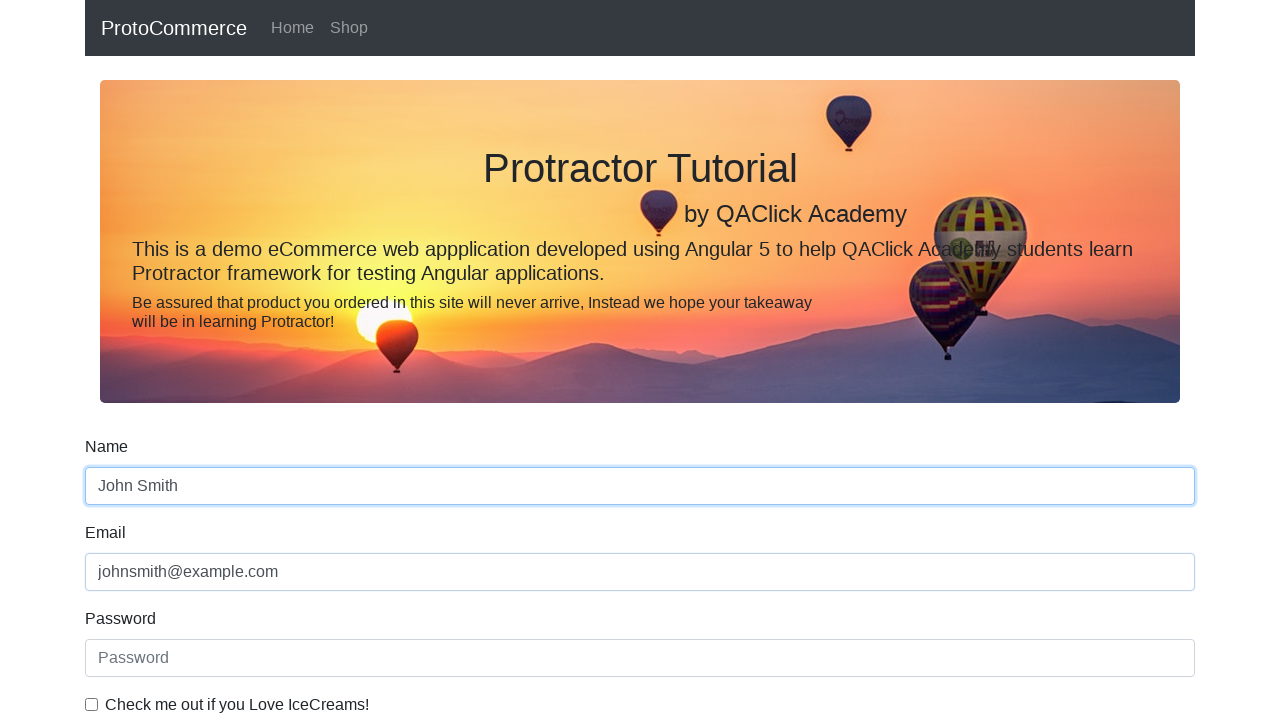

Filled password field with 'SecurePass123' on #exampleInputPassword1
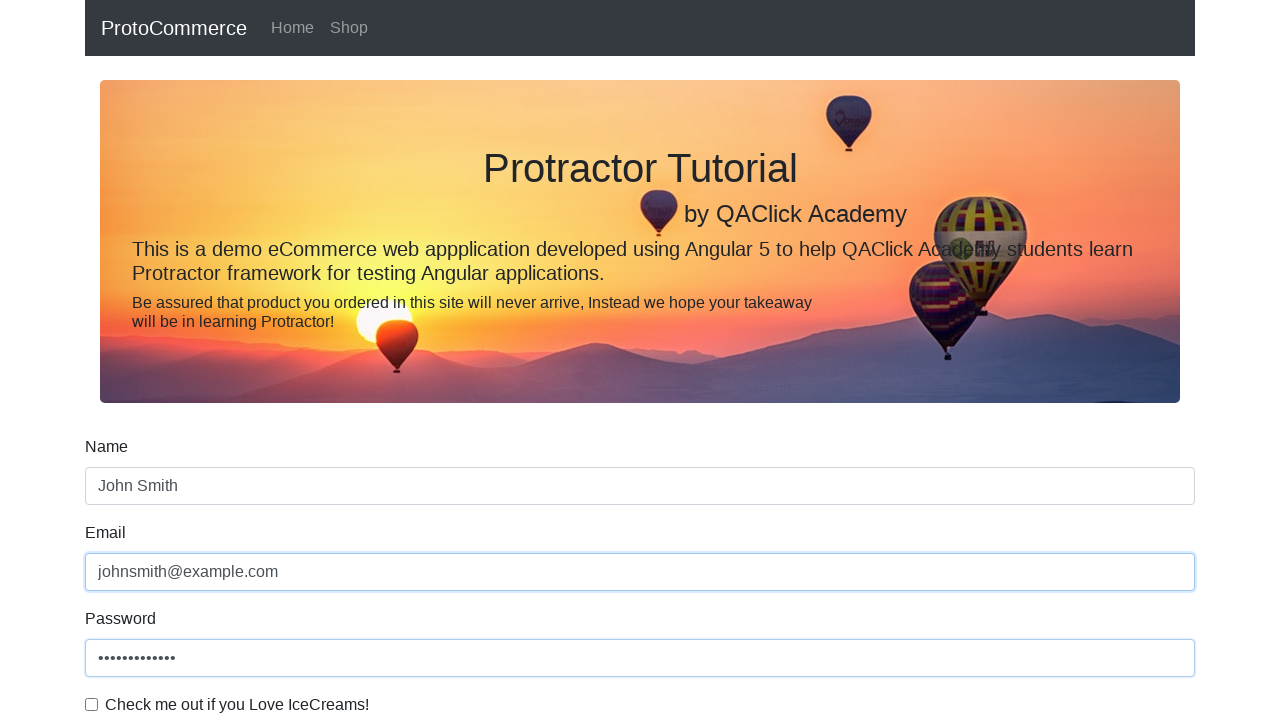

Checked the example checkbox at (92, 704) on #exampleCheck1
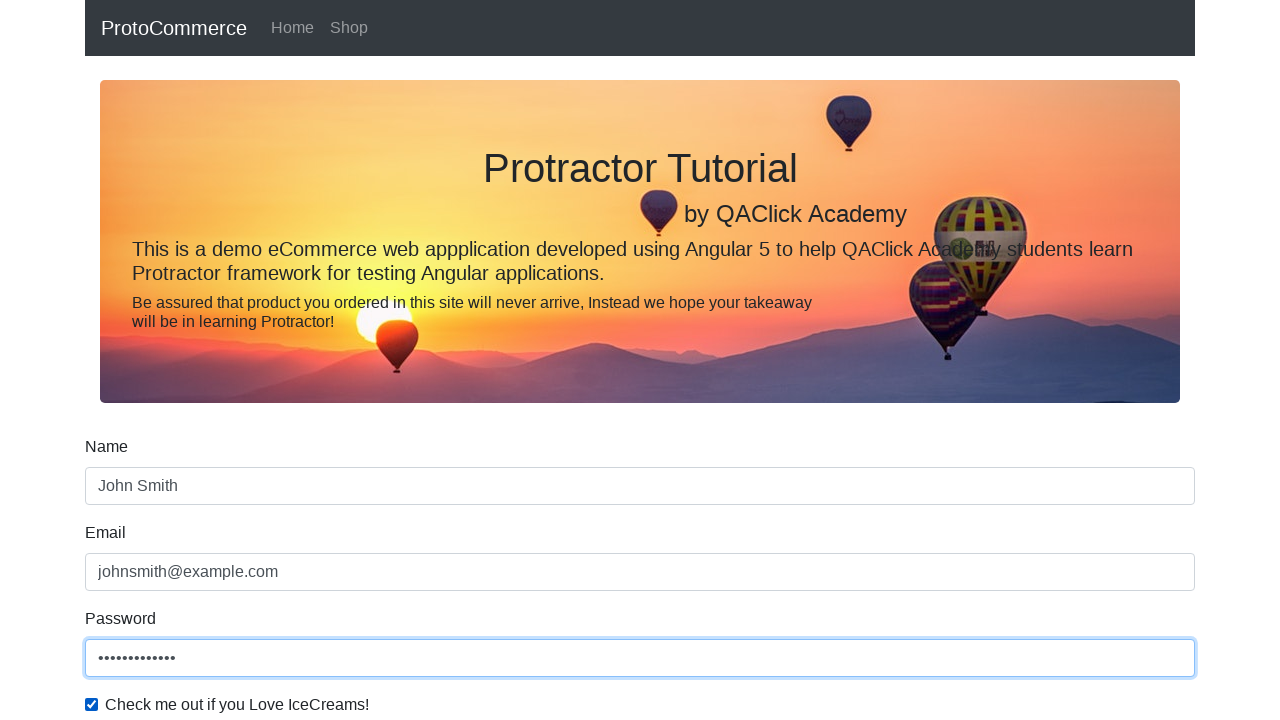

Selected option from gender dropdown (index 1) on #exampleFormControlSelect1
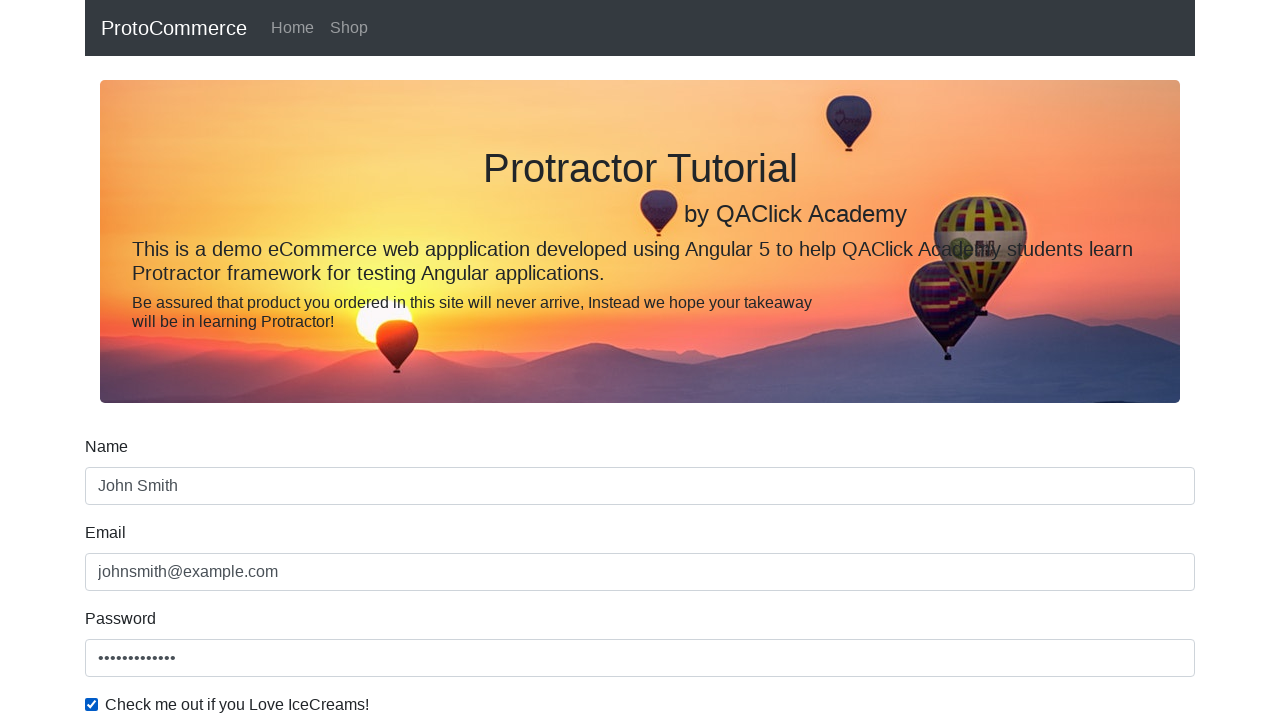

Selected Student employment status radio button at (238, 360) on #inlineRadio1
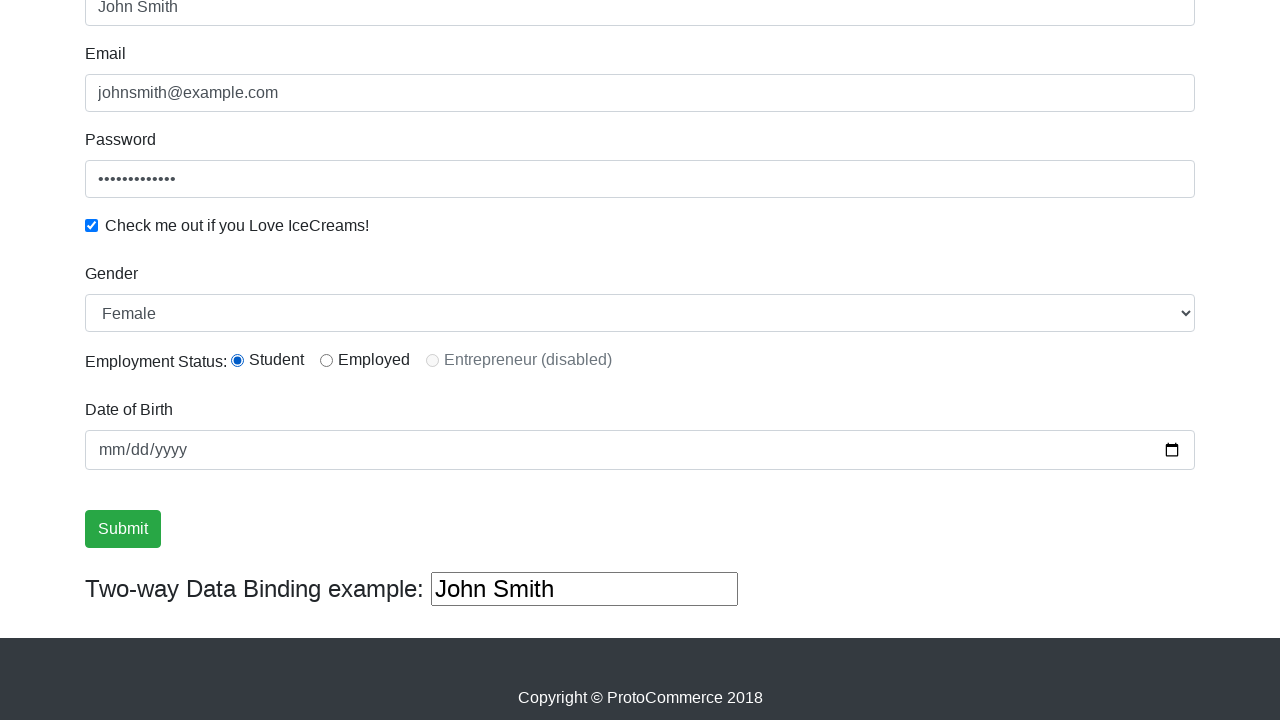

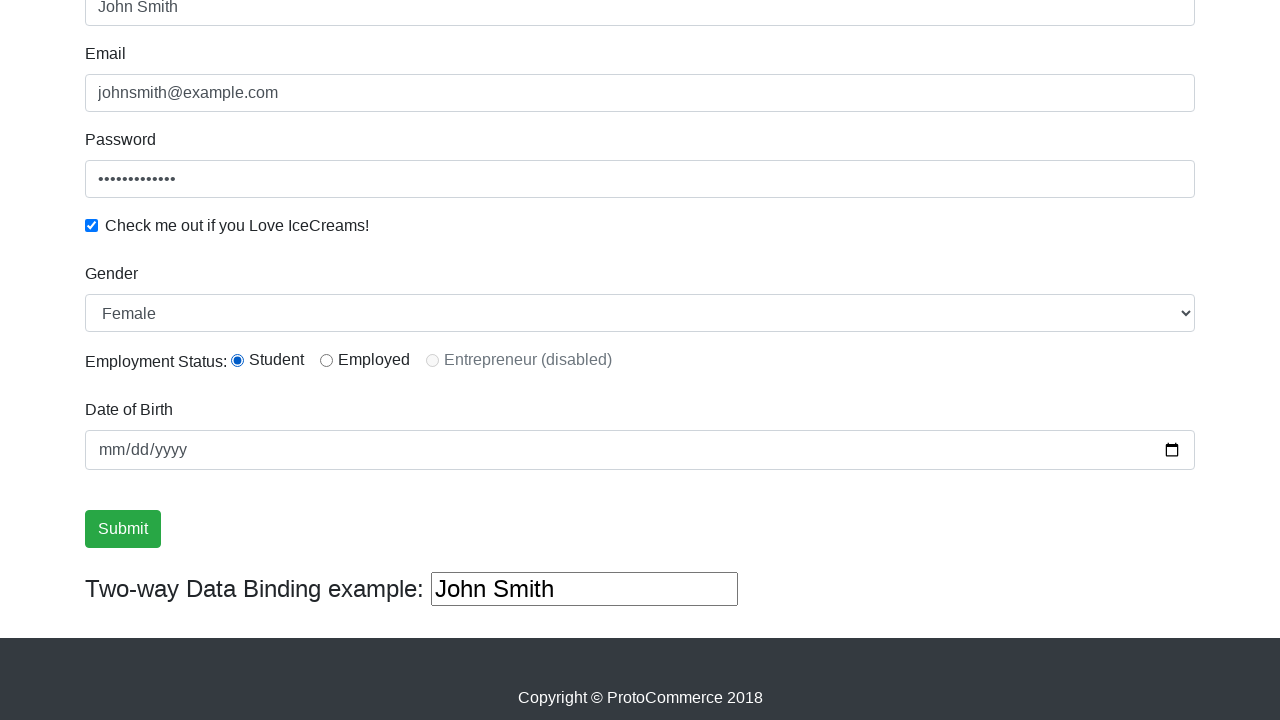